Tests filtering to display only active (non-completed) items

Starting URL: https://demo.playwright.dev/todomvc

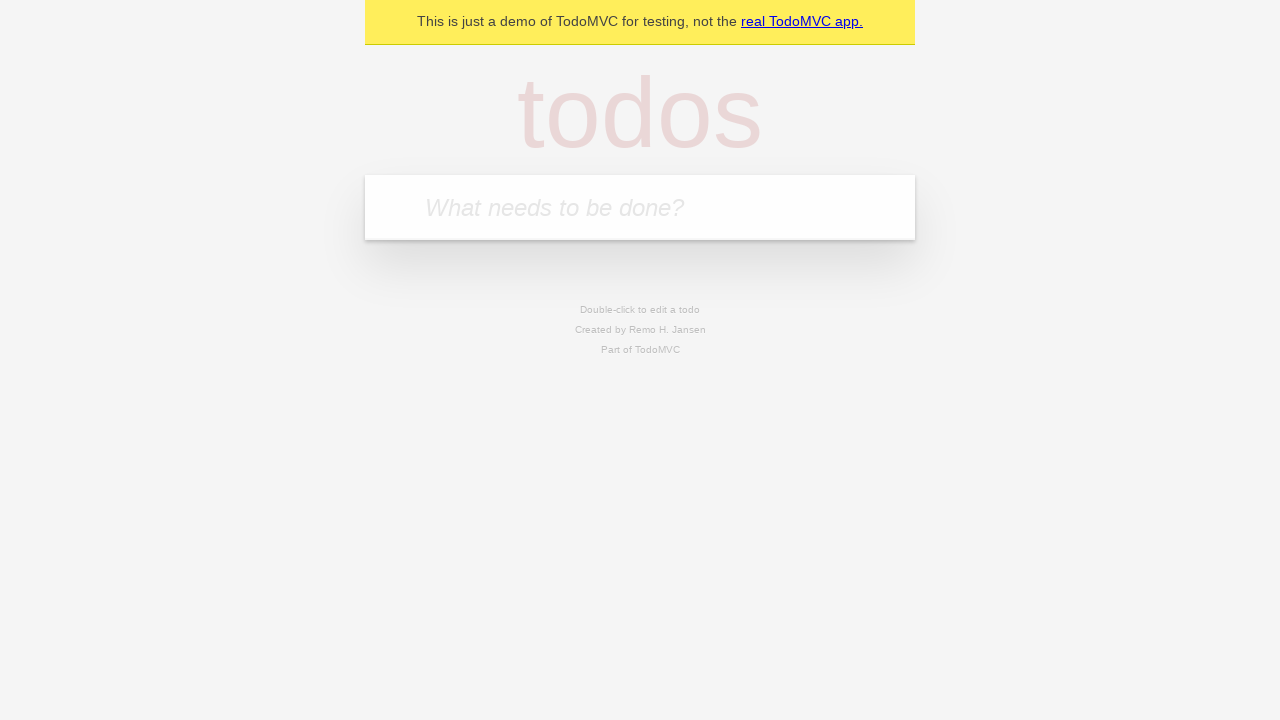

Filled todo input with 'buy some cheese' on internal:attr=[placeholder="What needs to be done?"i]
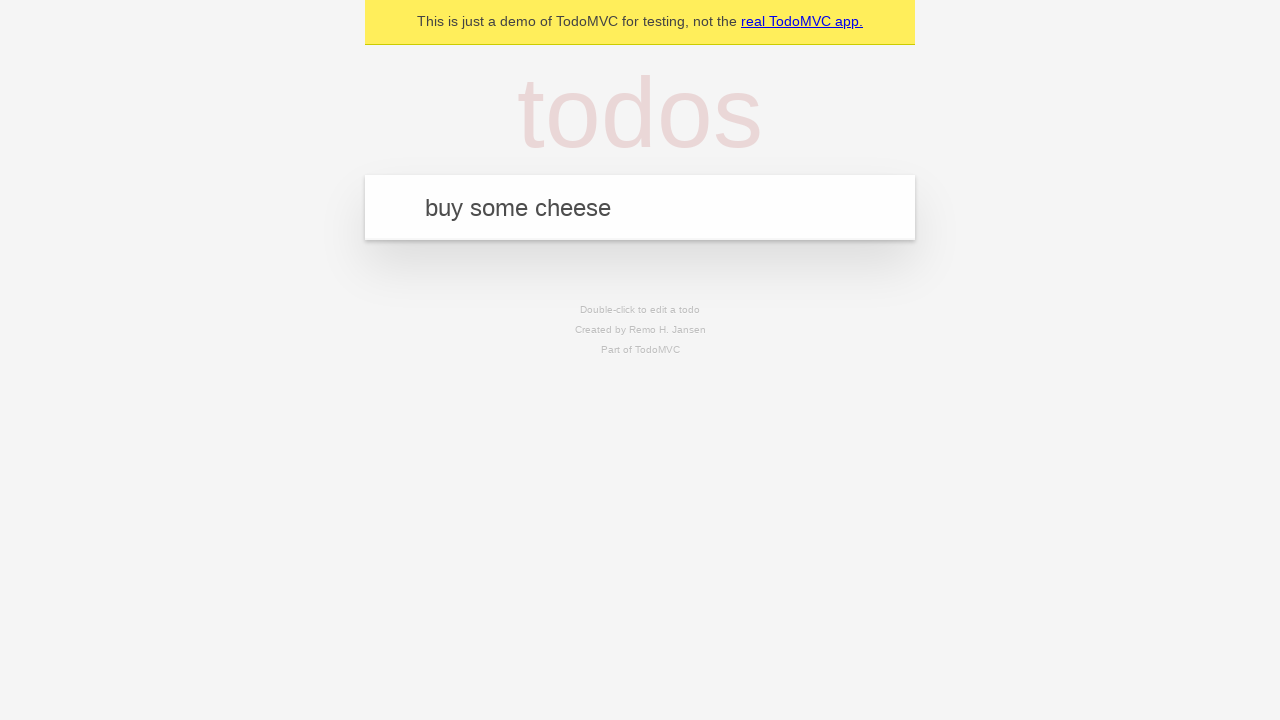

Pressed Enter to create first todo on internal:attr=[placeholder="What needs to be done?"i]
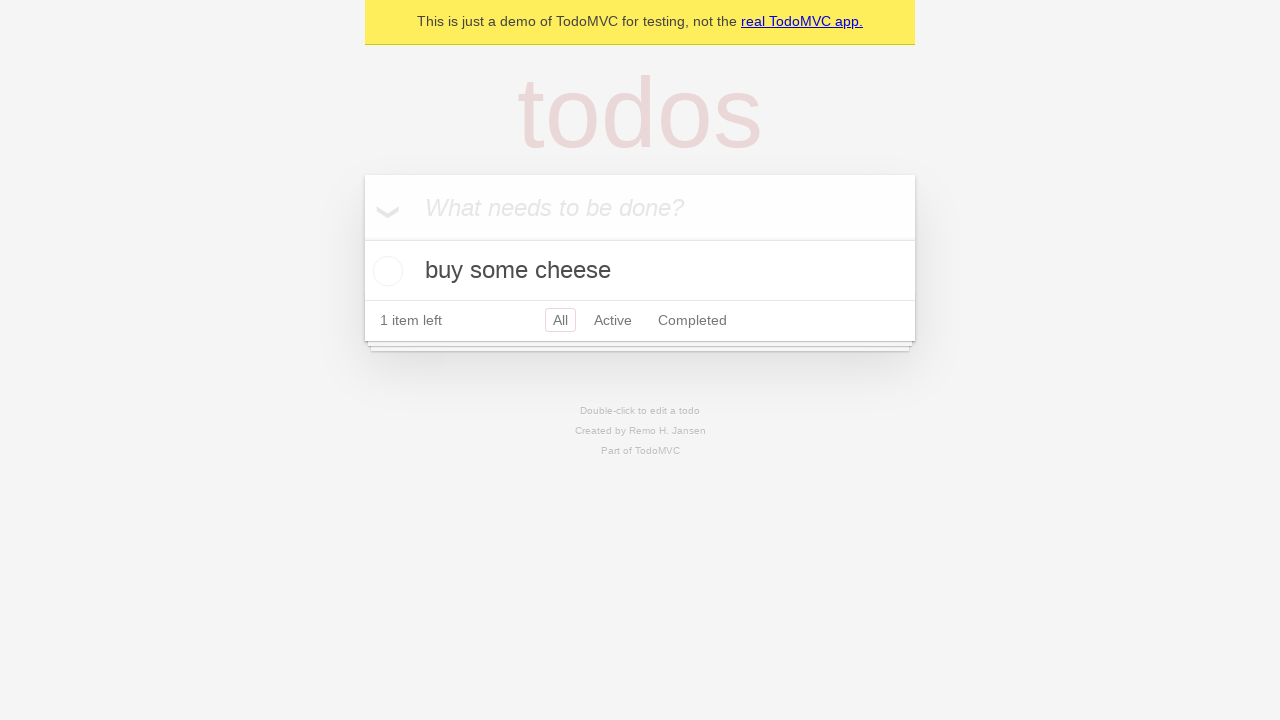

Filled todo input with 'feed the cat' on internal:attr=[placeholder="What needs to be done?"i]
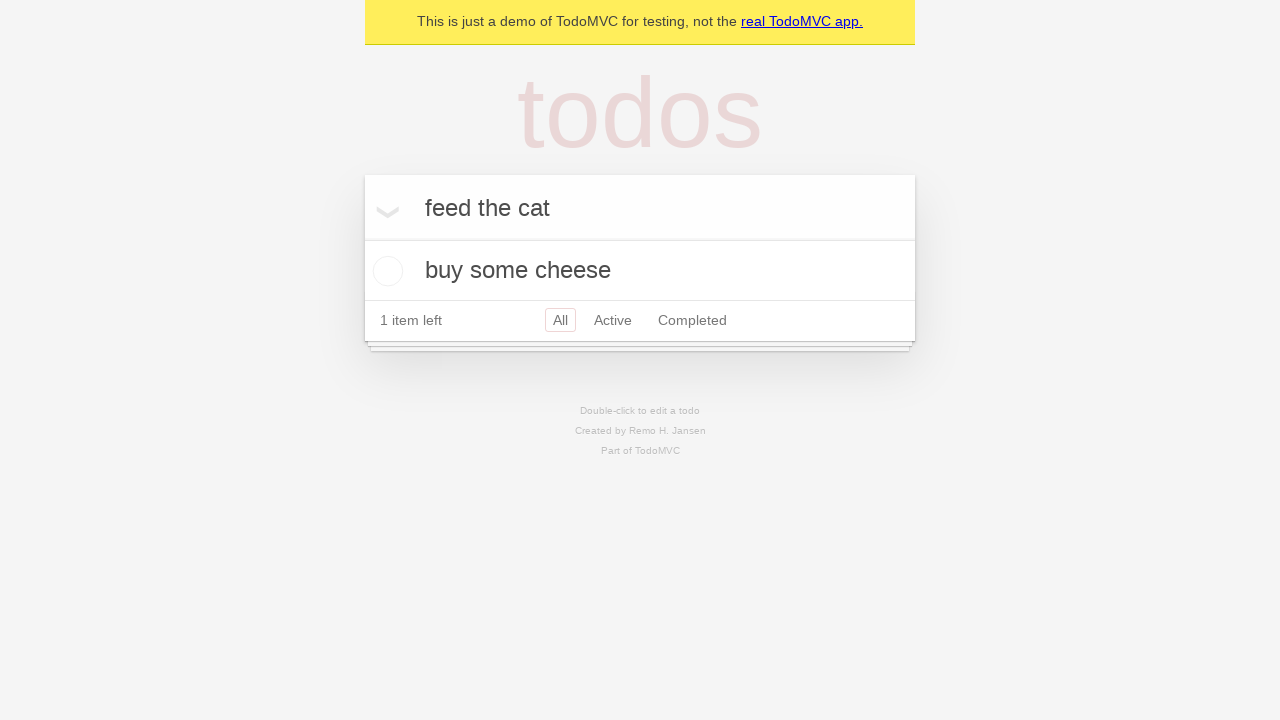

Pressed Enter to create second todo on internal:attr=[placeholder="What needs to be done?"i]
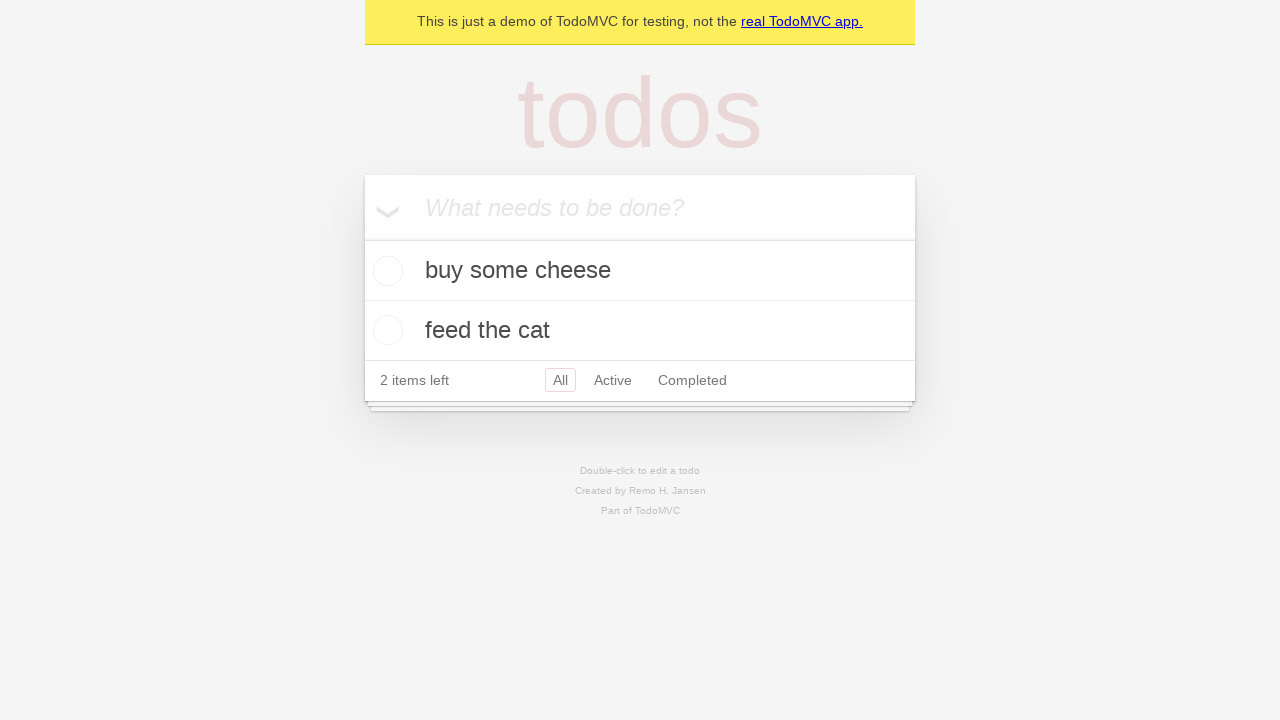

Filled todo input with 'book a doctors appointment' on internal:attr=[placeholder="What needs to be done?"i]
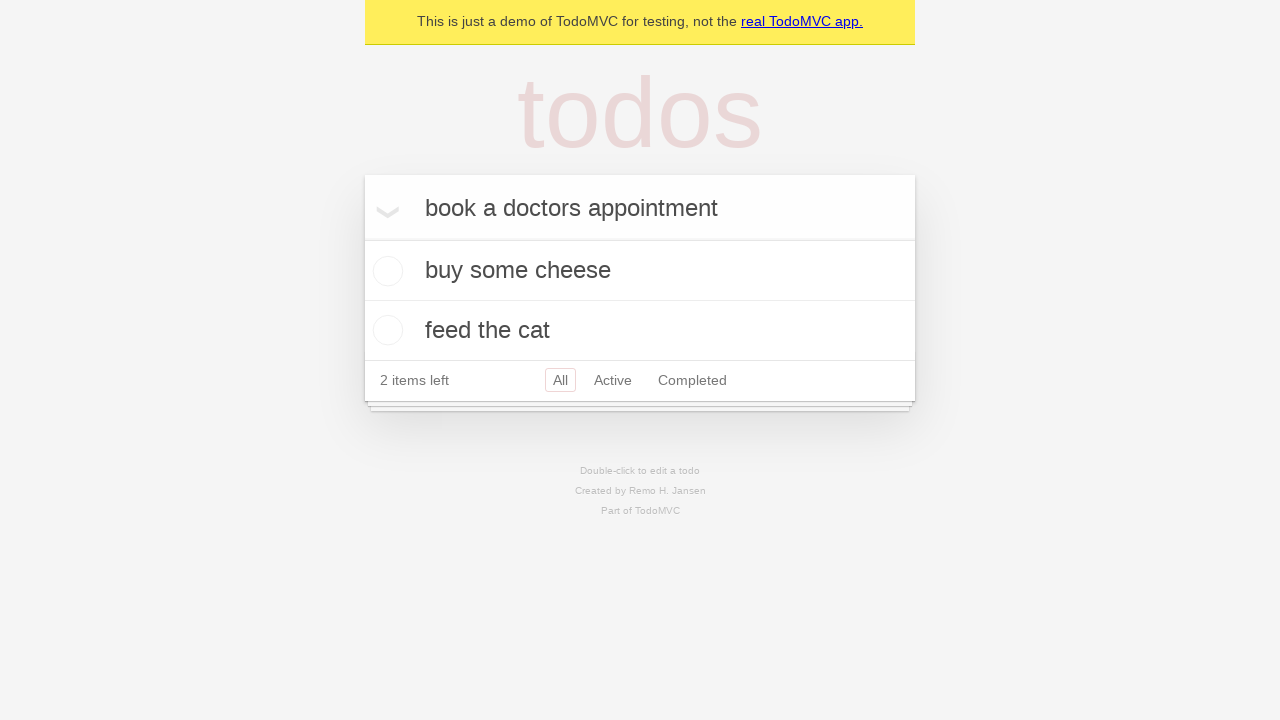

Pressed Enter to create third todo on internal:attr=[placeholder="What needs to be done?"i]
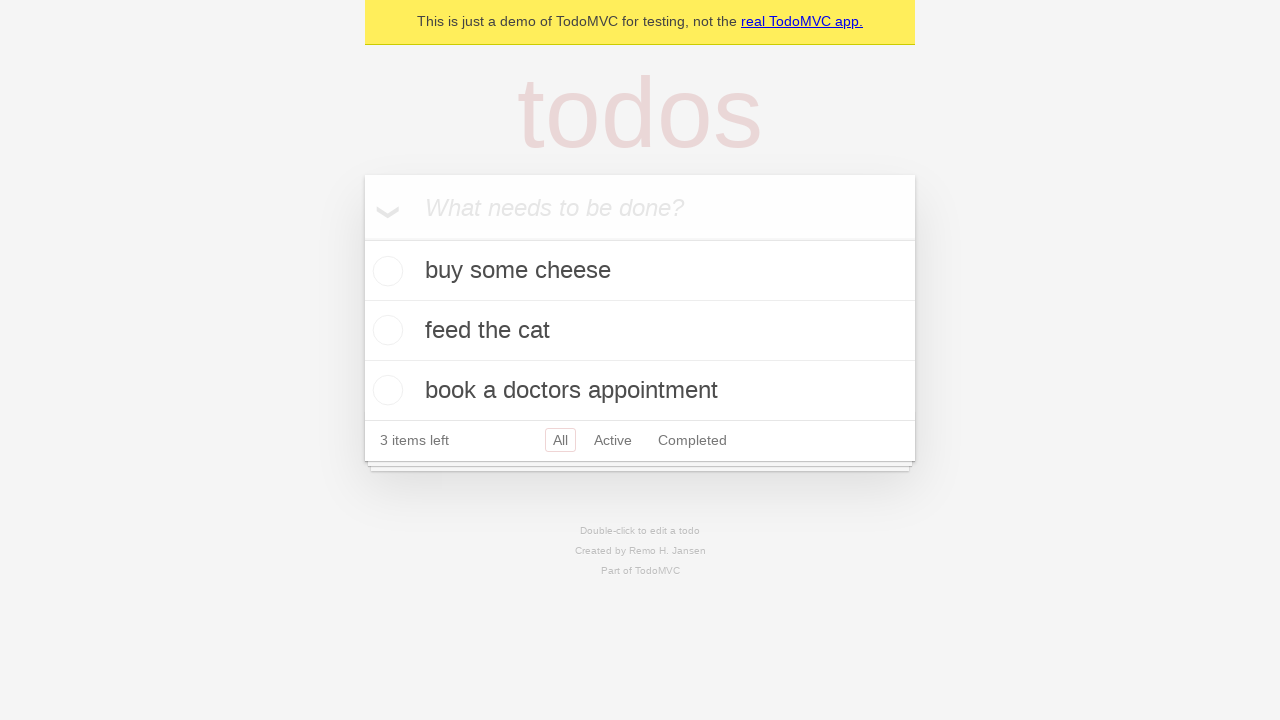

Waited for third todo to load
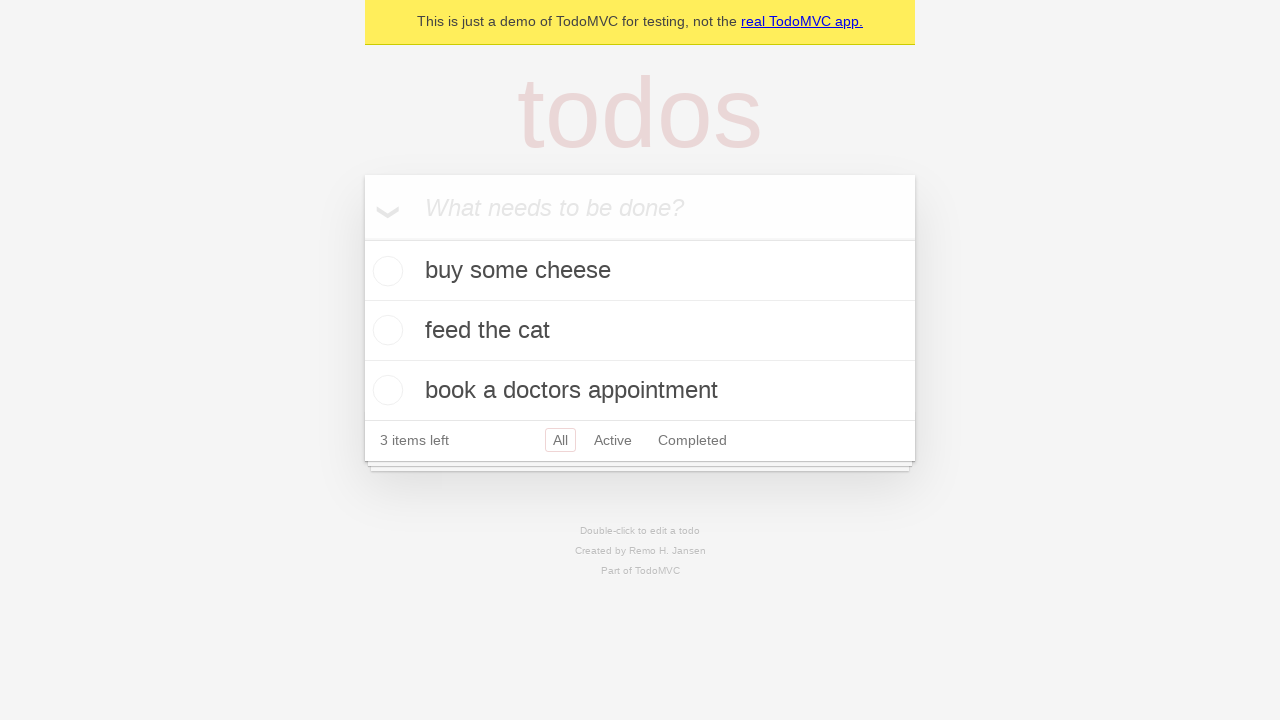

Checked the second todo item to mark it as completed at (385, 330) on [data-testid='todo-item'] >> nth=1 >> internal:role=checkbox
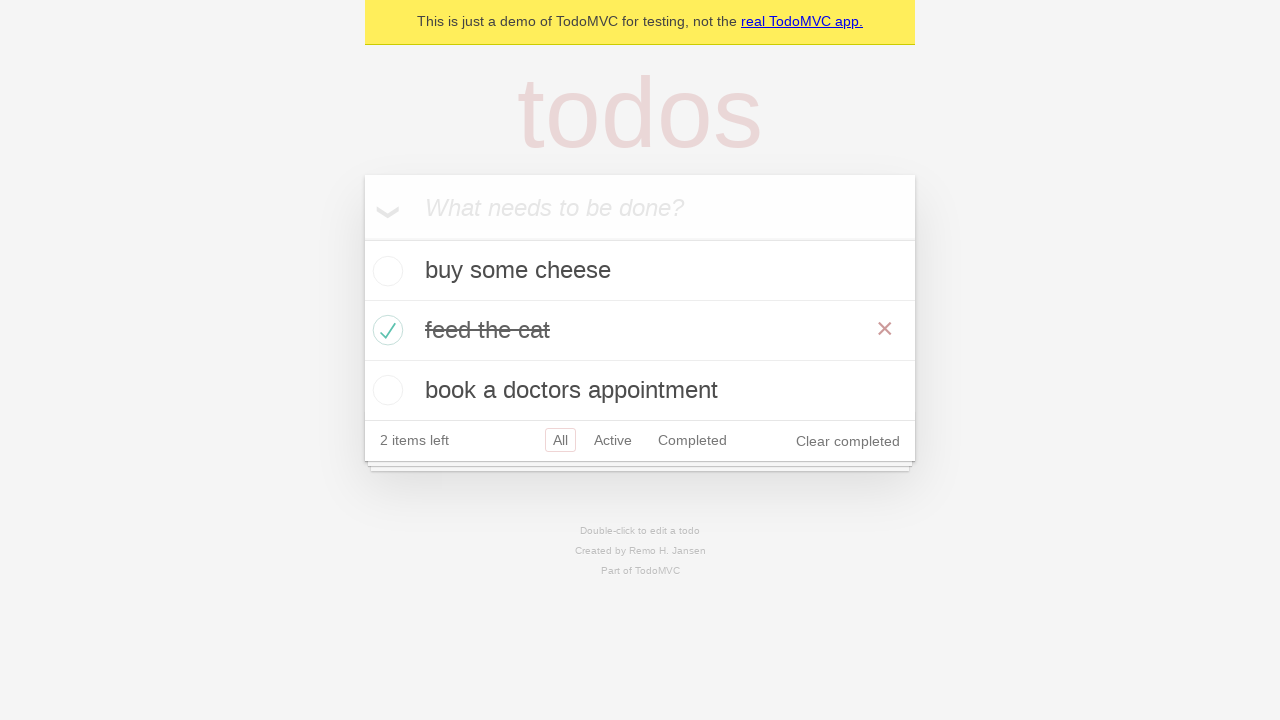

Clicked Active filter to display only active (non-completed) items at (613, 440) on internal:role=link[name="Active"i]
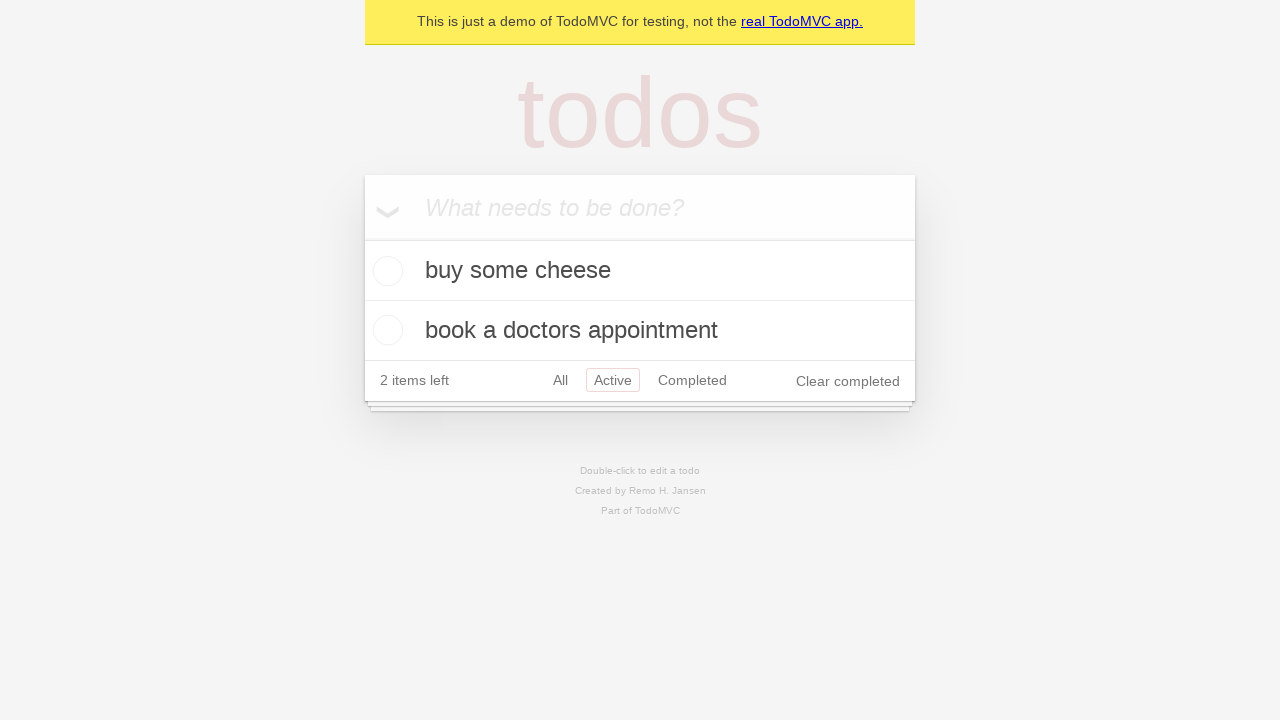

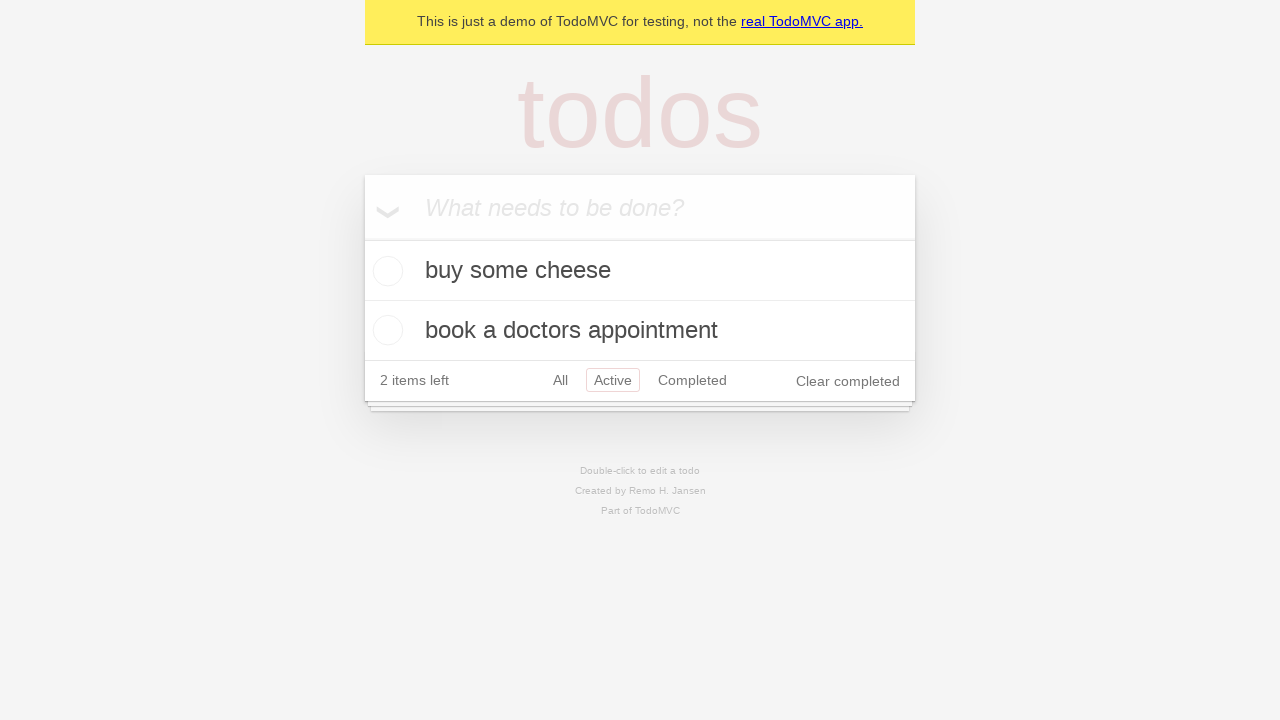